Tests that clicking the login button without entering username or password displays the error message "Epic sadface: Username is required"

Starting URL: https://www.saucedemo.com/

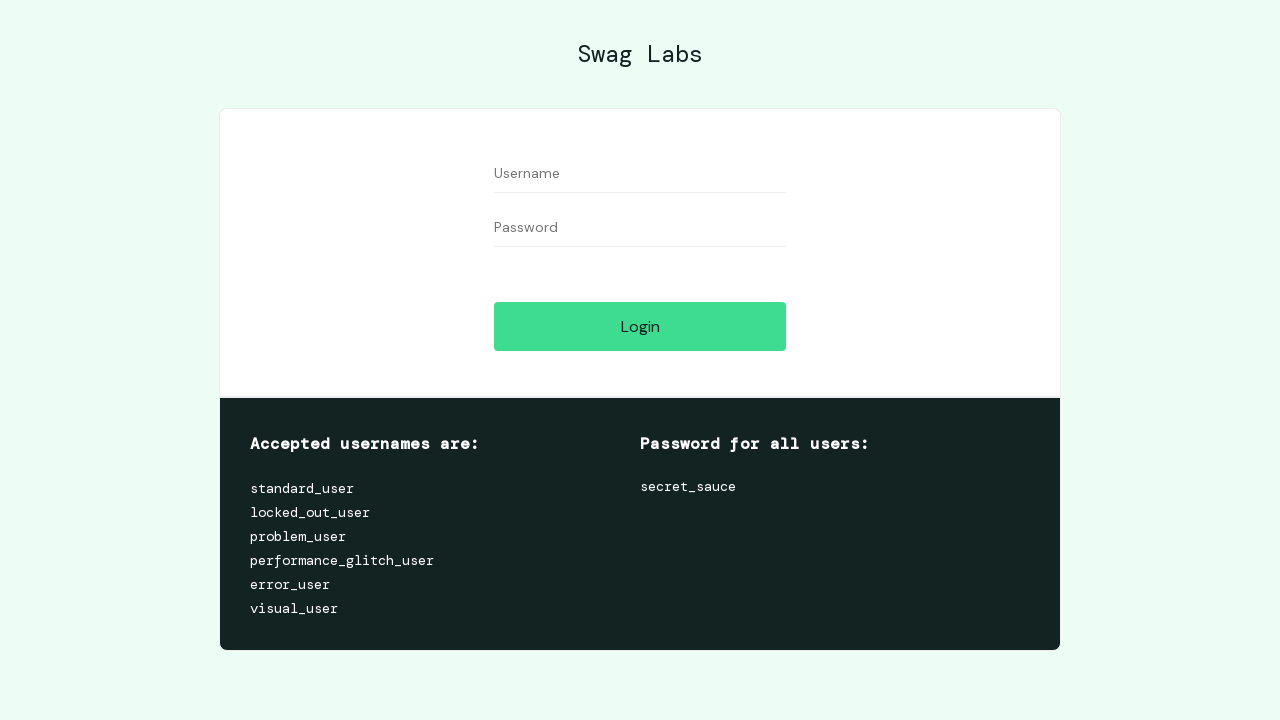

Clicked login button without entering username or password at (640, 326) on [data-test='login-button']
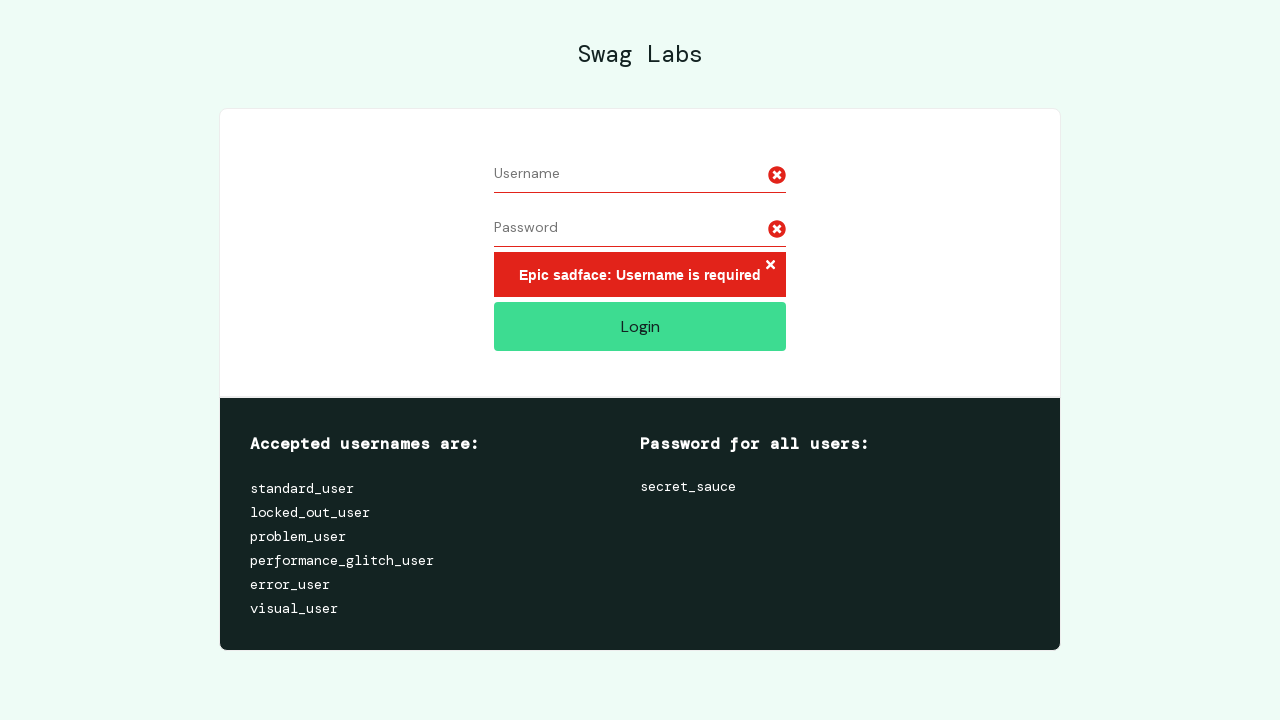

Error message container appeared
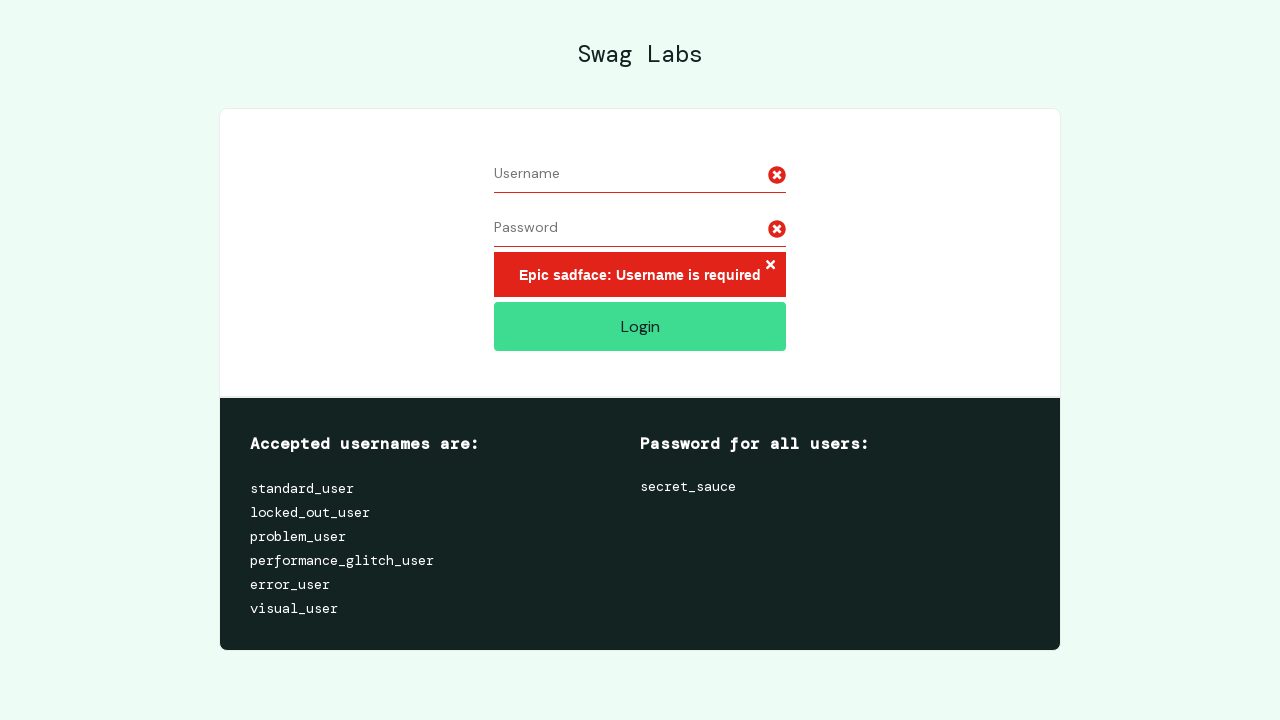

Retrieved page text content for assertion
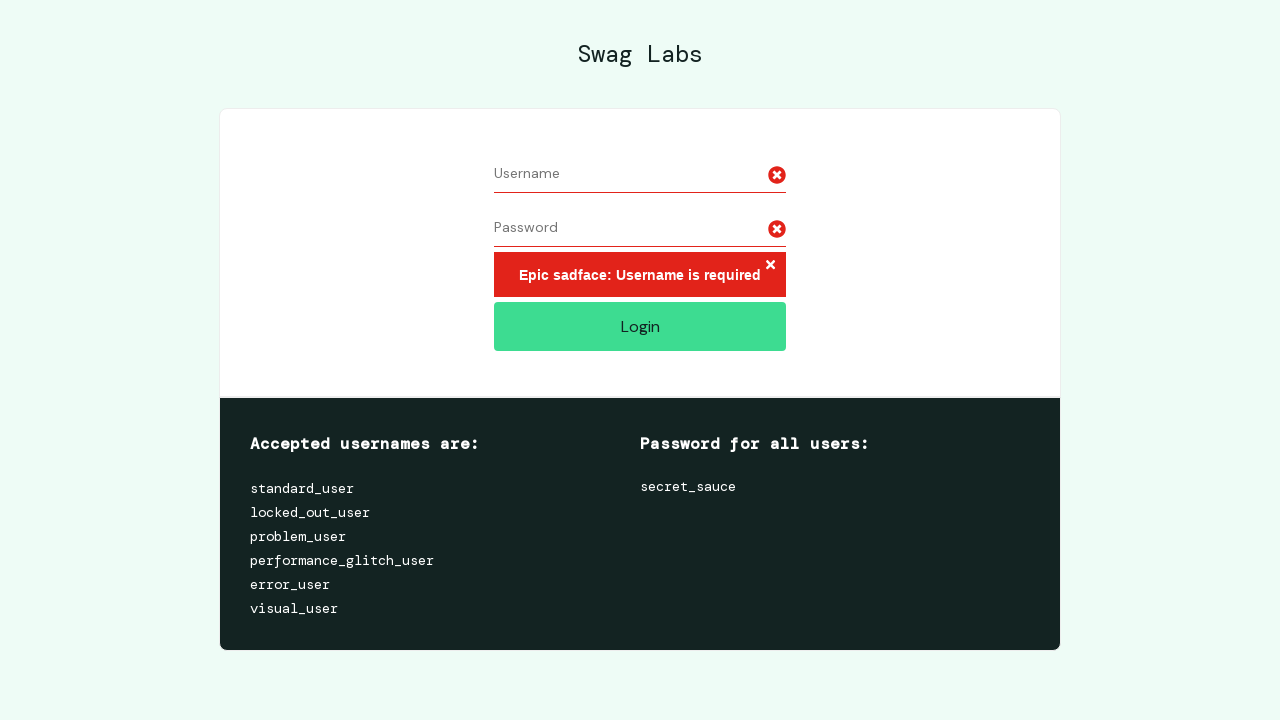

Verified error message 'Epic sadface: Username is required' is displayed
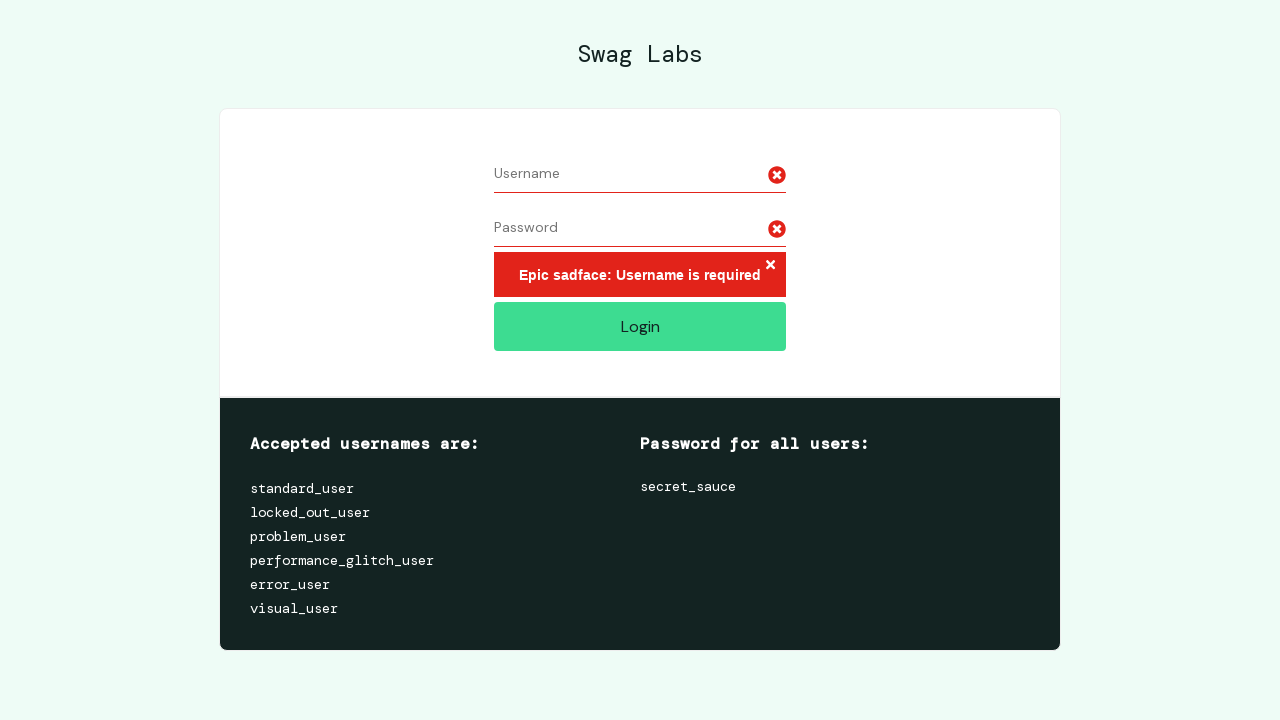

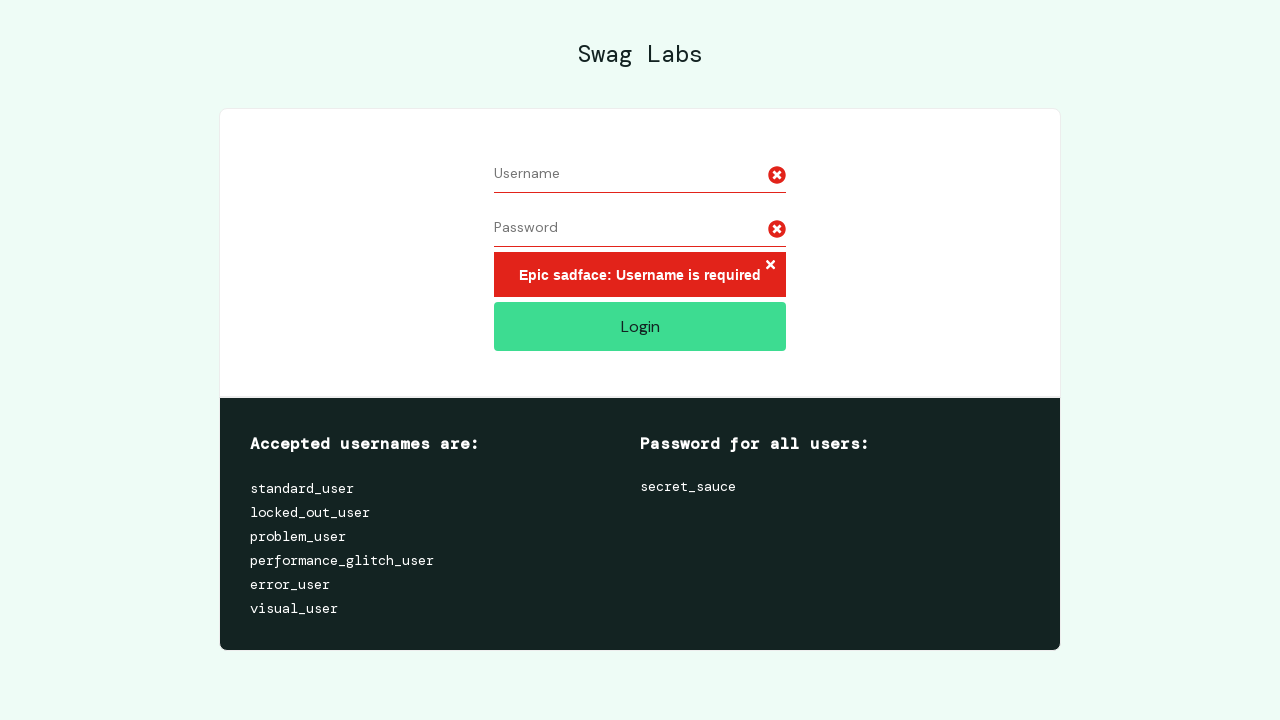